Tests scrolling functionality by navigating to a webpage and scrolling down by 200 pixels using JavaScript execution

Starting URL: https://www.guru99.com/

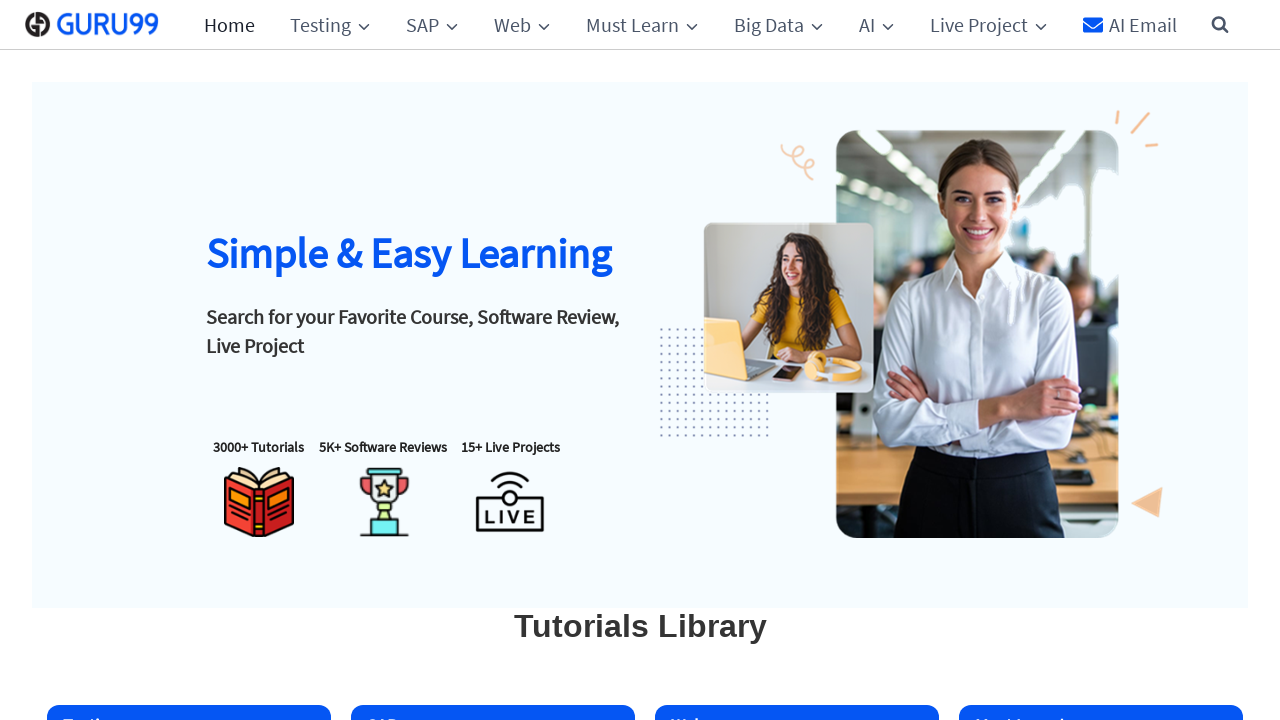

Navigated to https://www.guru99.com/
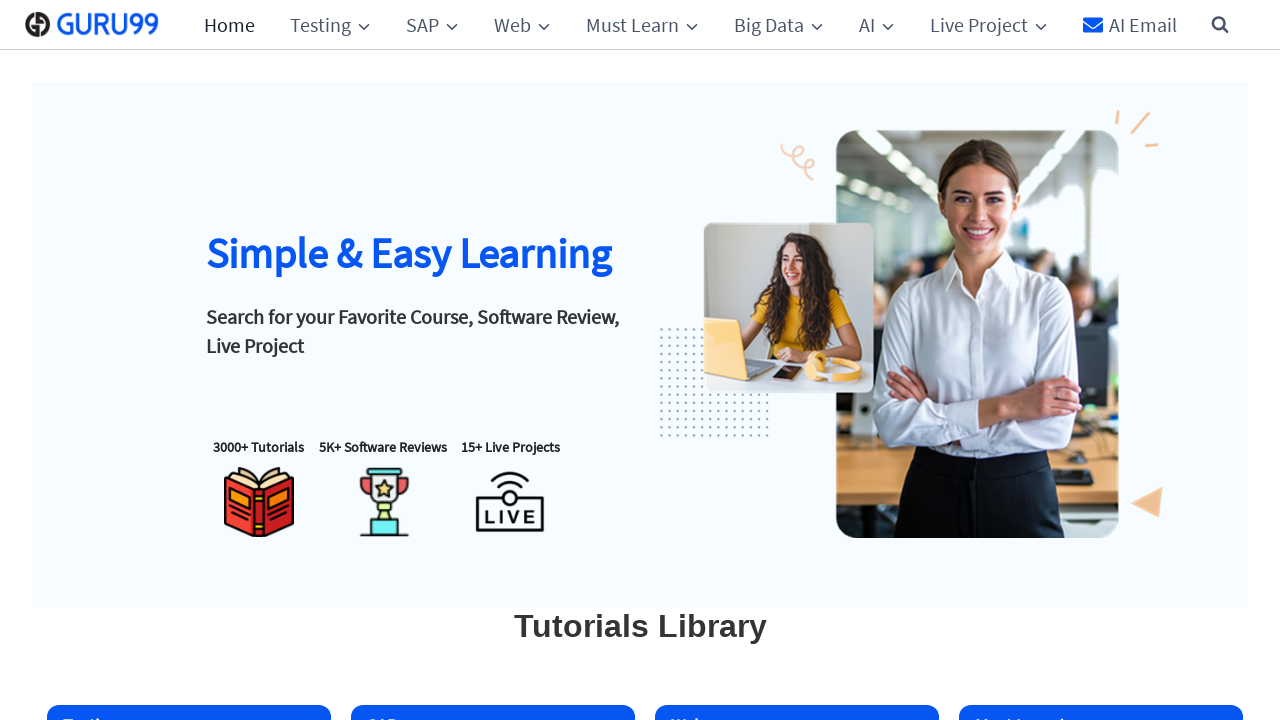

Scrolled down by 200 pixels using JavaScript
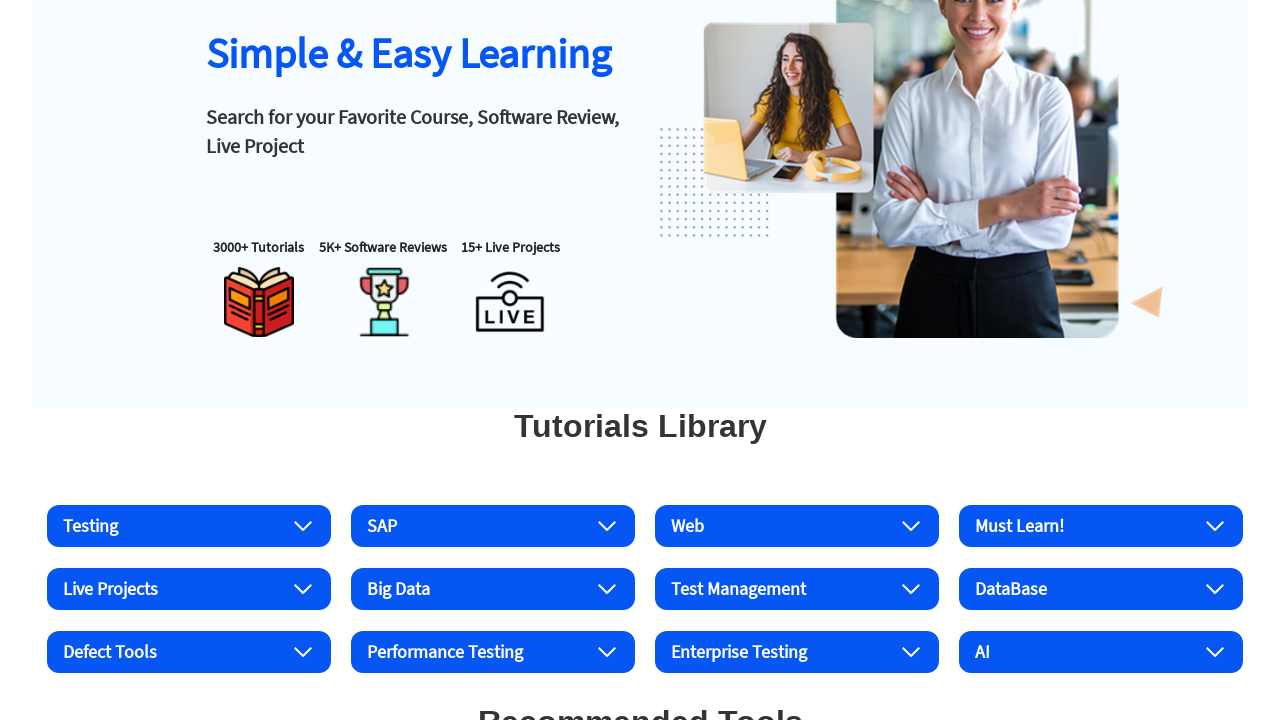

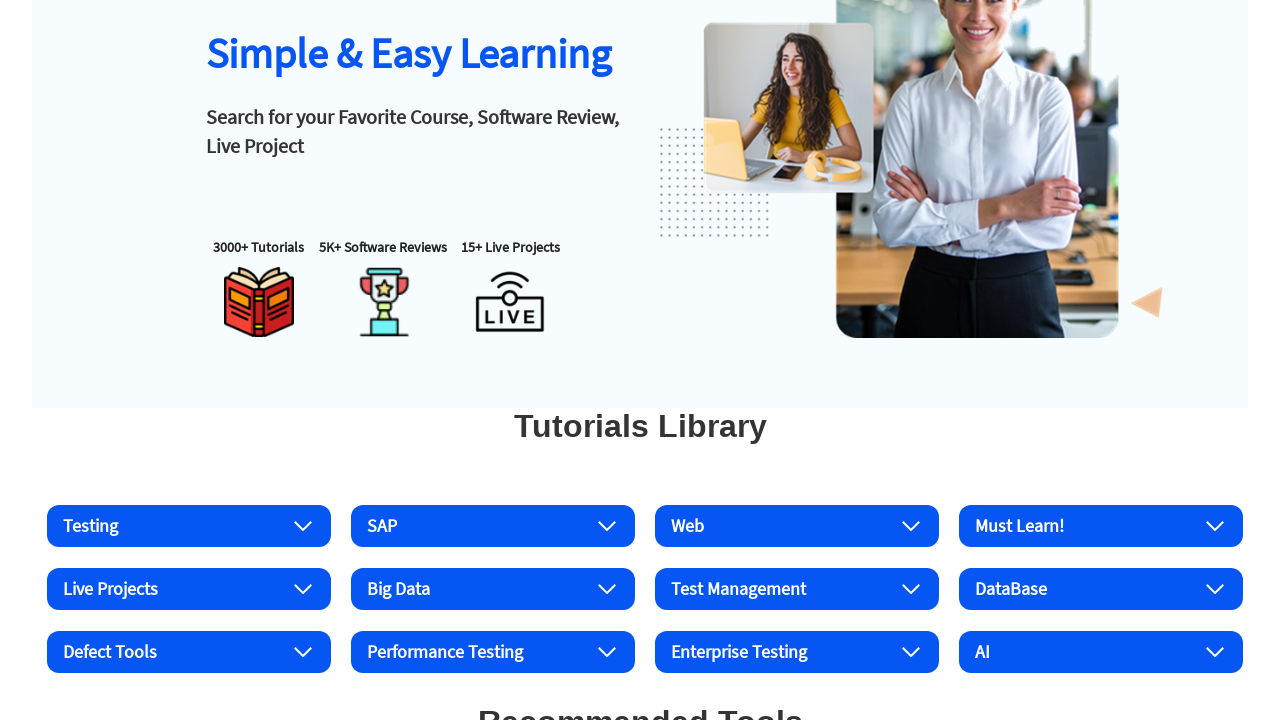